Tests clicking a blue button on the UI Testing Playground class attribute page to verify button interaction with class-based selectors

Starting URL: http://uitestingplayground.com/classattr

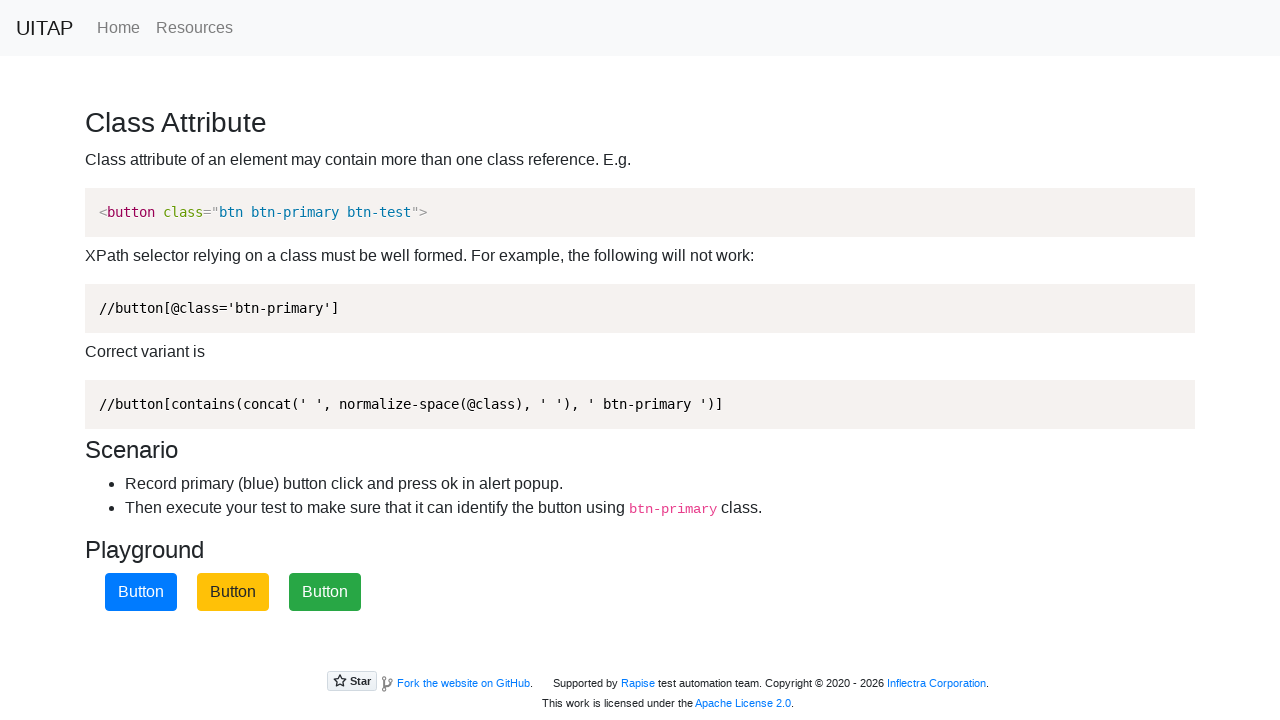

Navigated to UI Testing Playground class attribute page
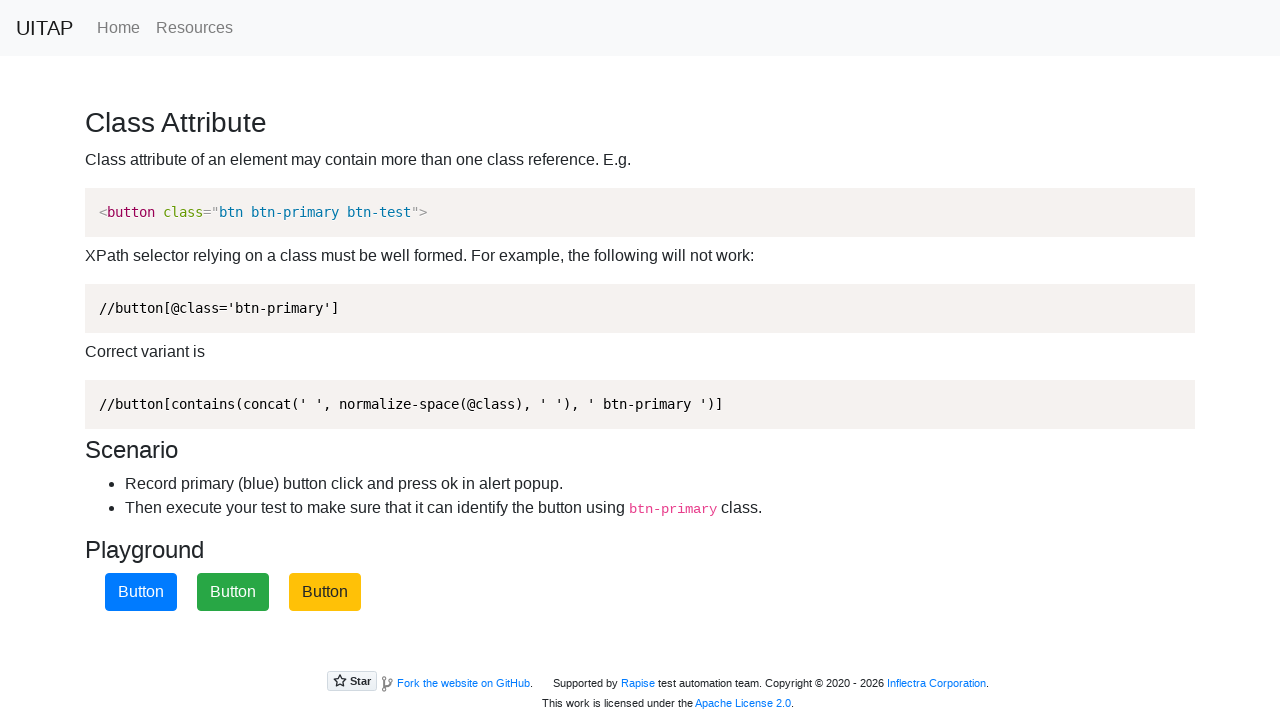

Clicked the blue button using class selector .btn-primary at (141, 592) on .btn-primary
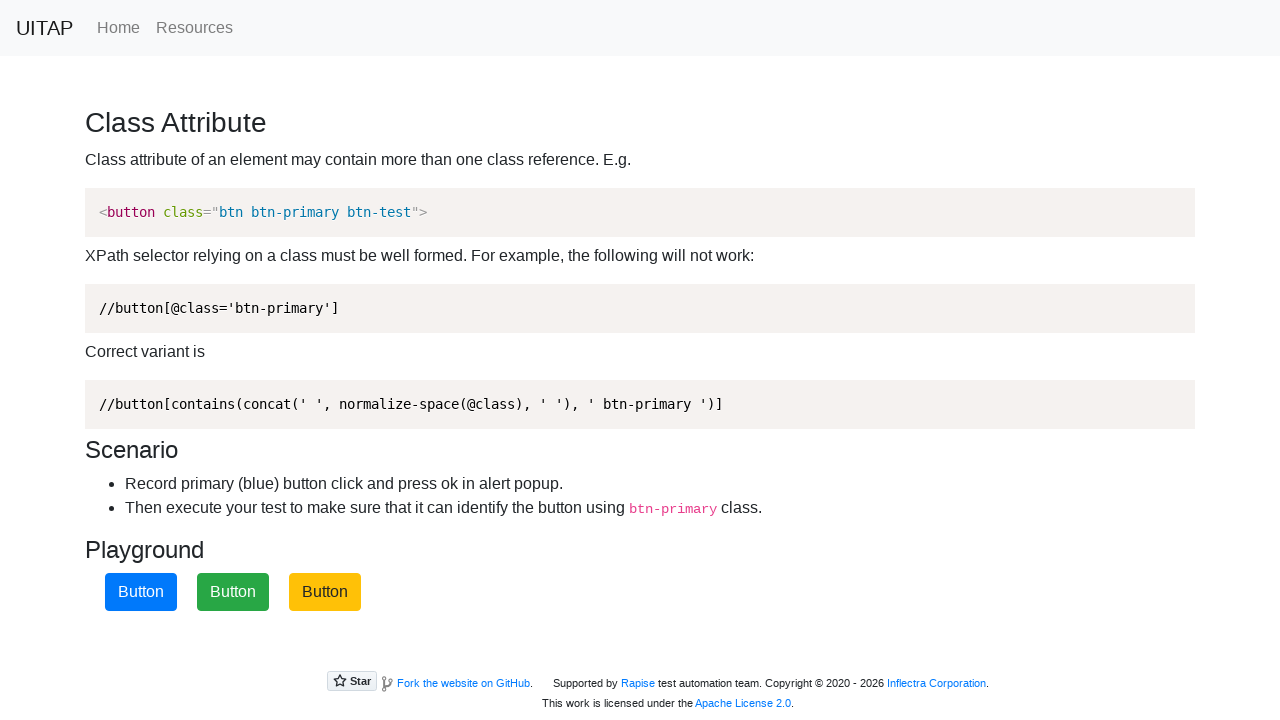

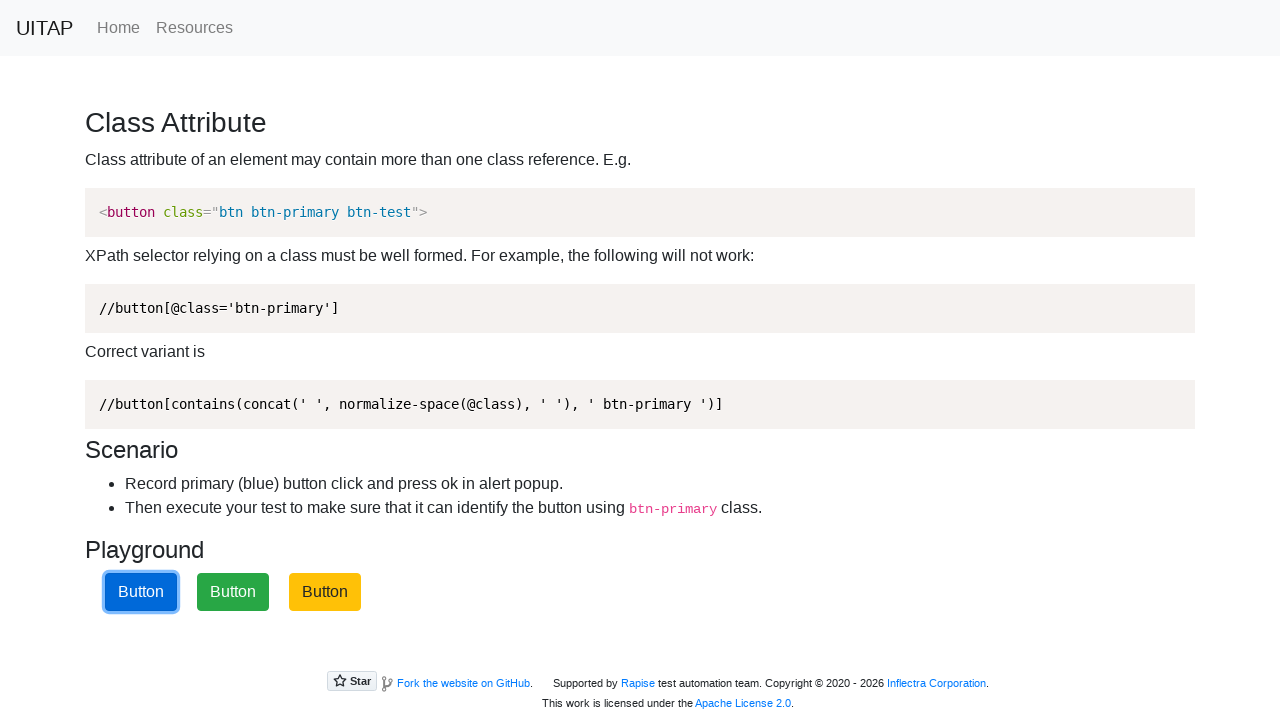